Tests form validation when phone field is left empty, expecting an error message

Starting URL: https://lm.skillbox.cc/qa_tester/module02/homework1/

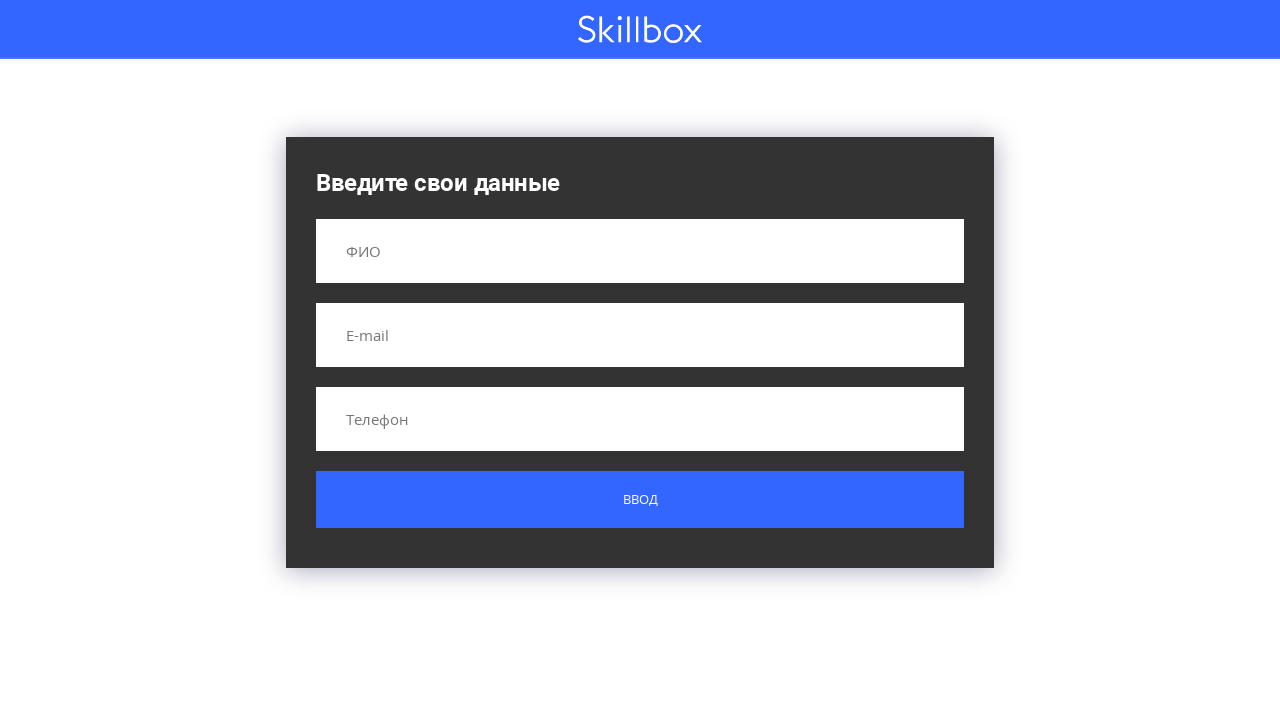

Filled name field with 'Иван Иванович Иванов' on input[name='name']
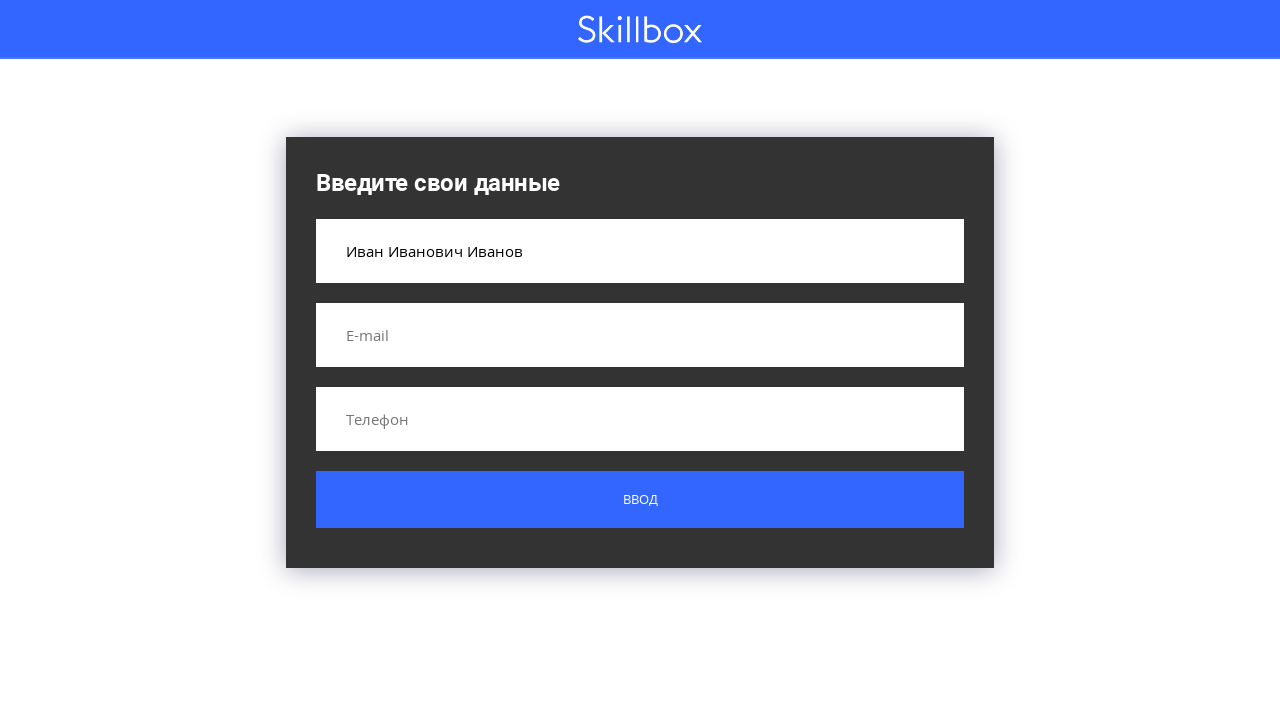

Filled email field with 'ivanov@gmail.com', leaving phone field empty on input[name='email']
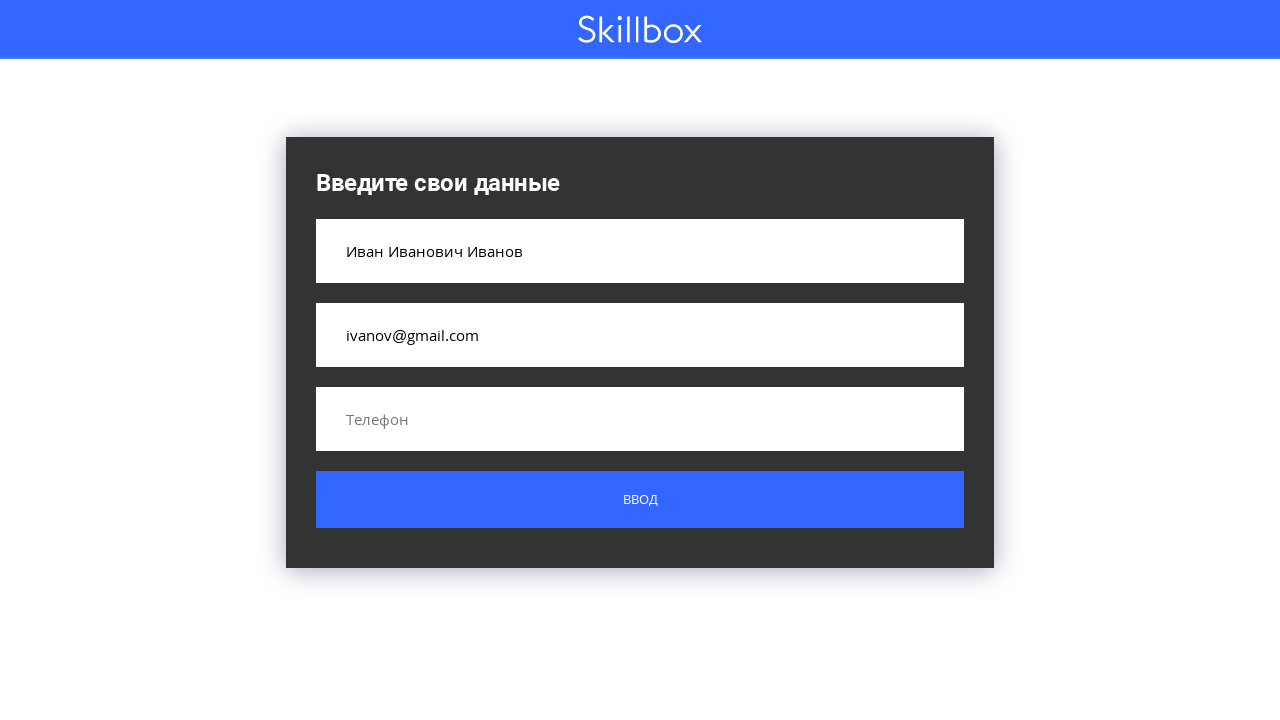

Clicked submit button to submit form with empty phone field at (640, 500) on .custom-form__button
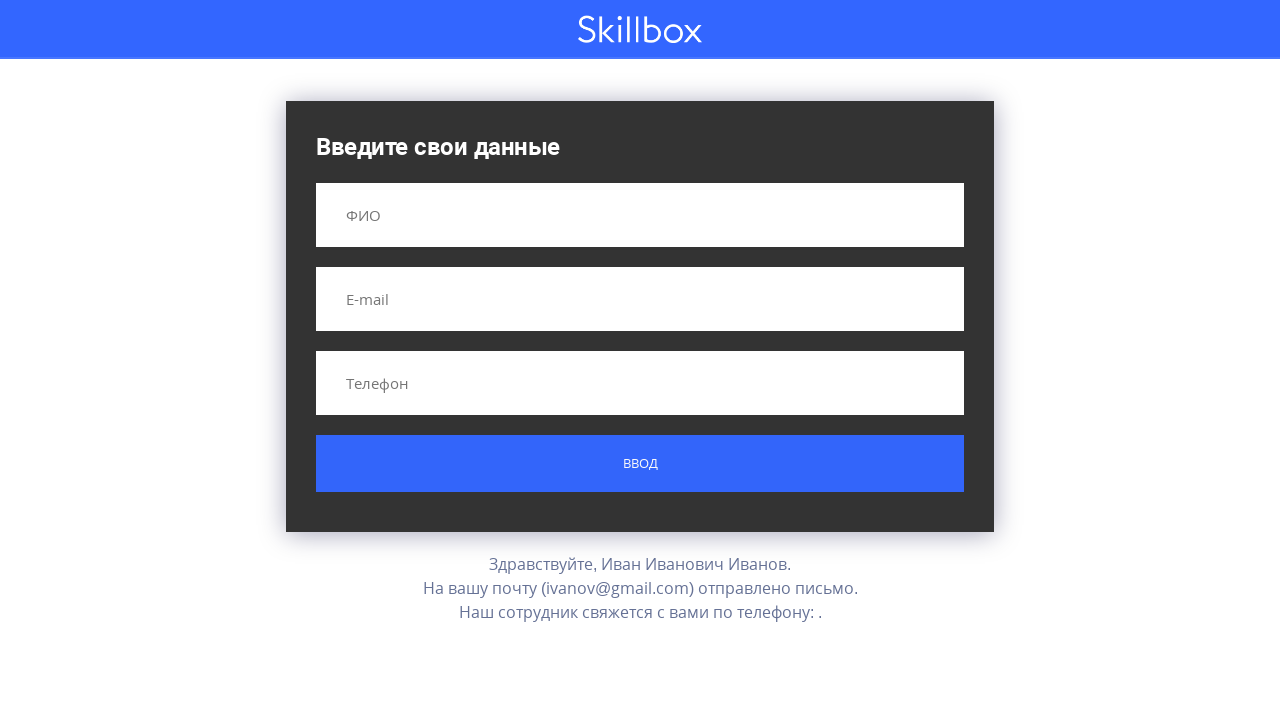

Error message appeared validating phone field is required
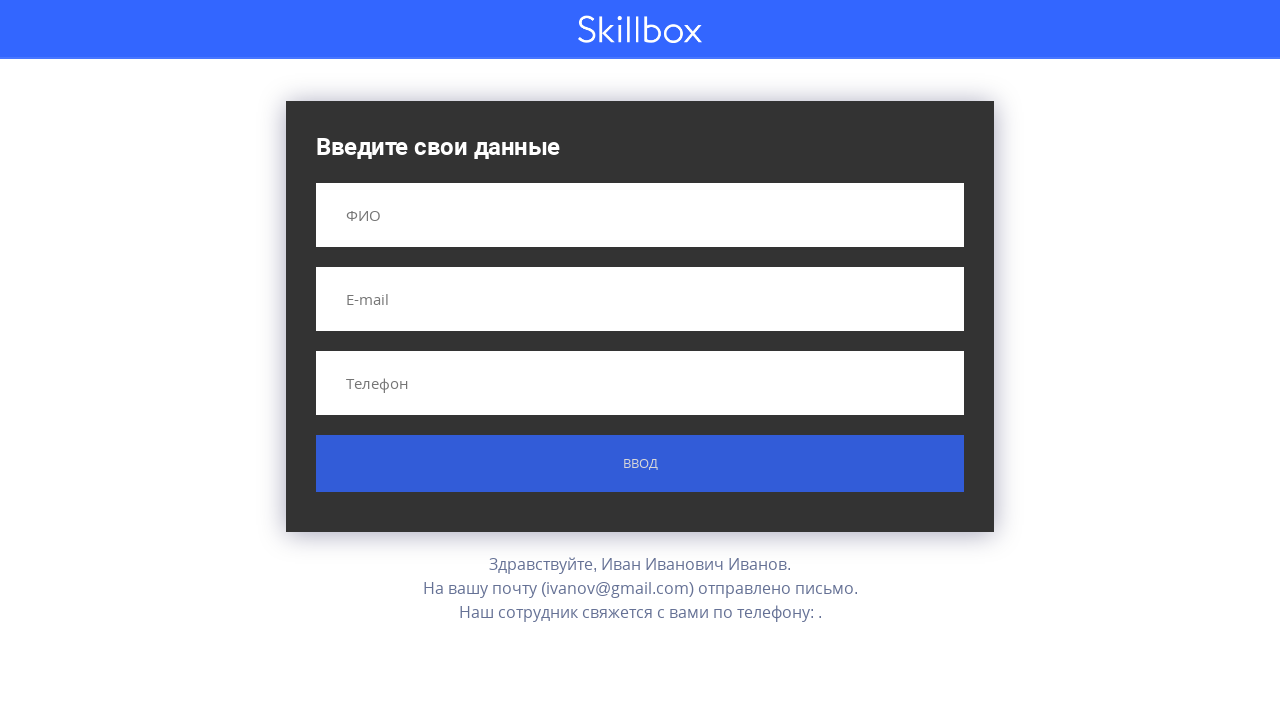

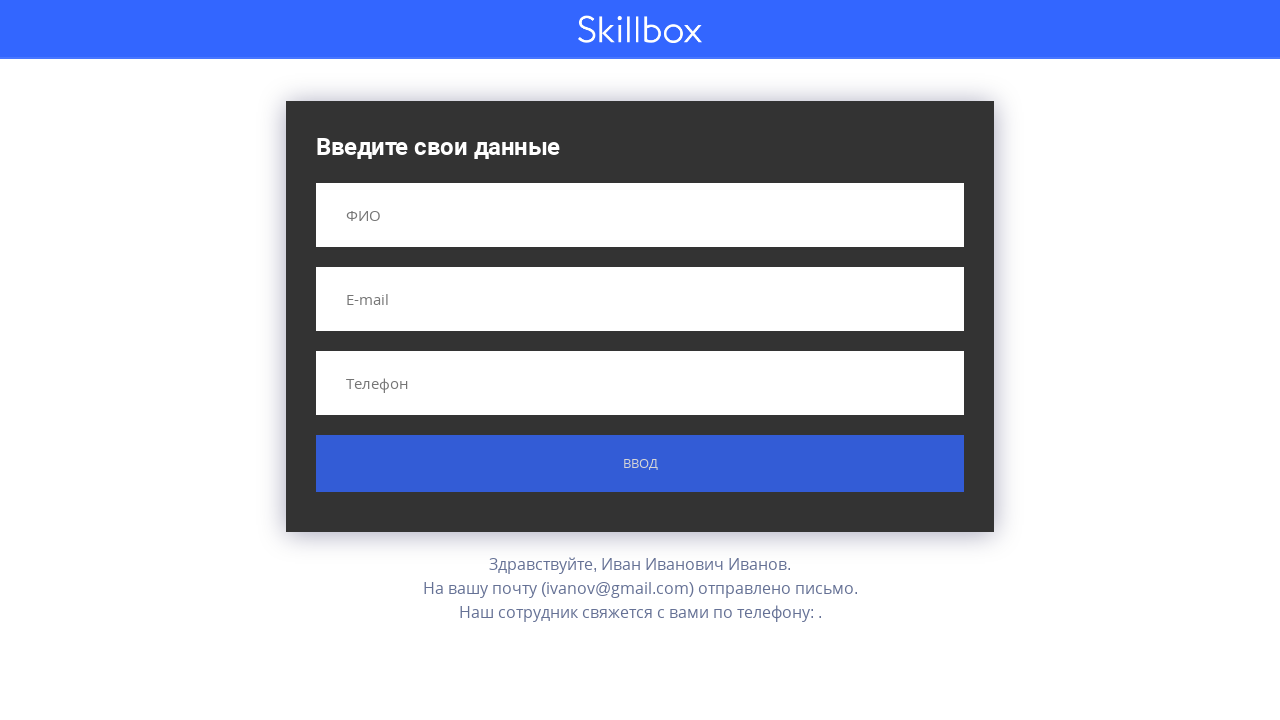